Tests JavaScript prompt alert functionality by clicking a button to trigger a prompt, entering text, and accepting it

Starting URL: https://demoqa.com/alerts

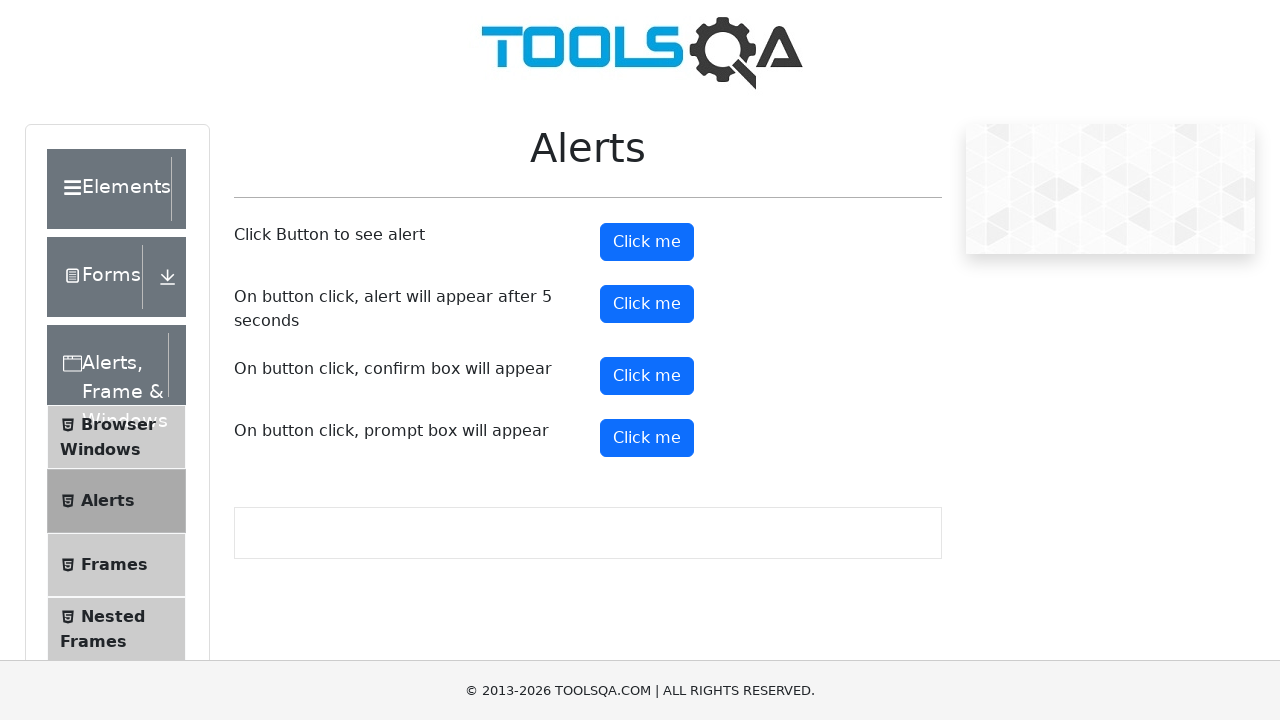

Scrolled down 200 pixels to view the prompt button
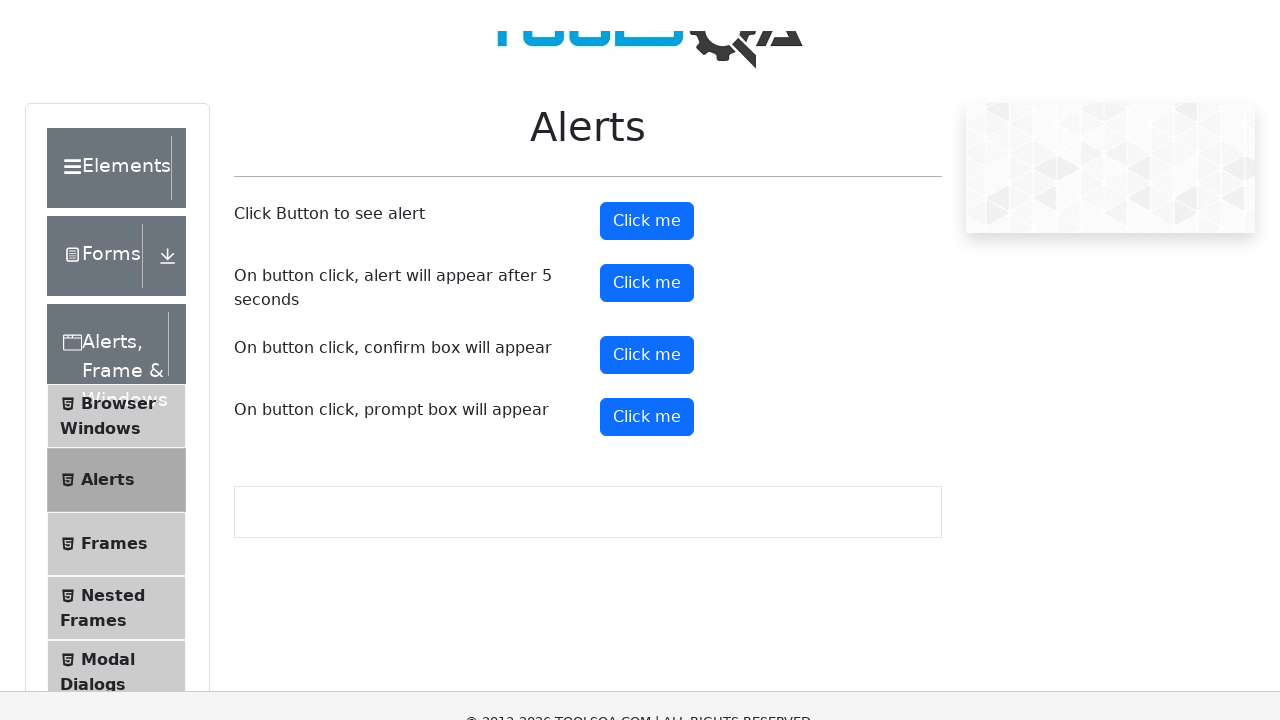

Clicked the prompt button to trigger the alert at (647, 238) on button#promtButton
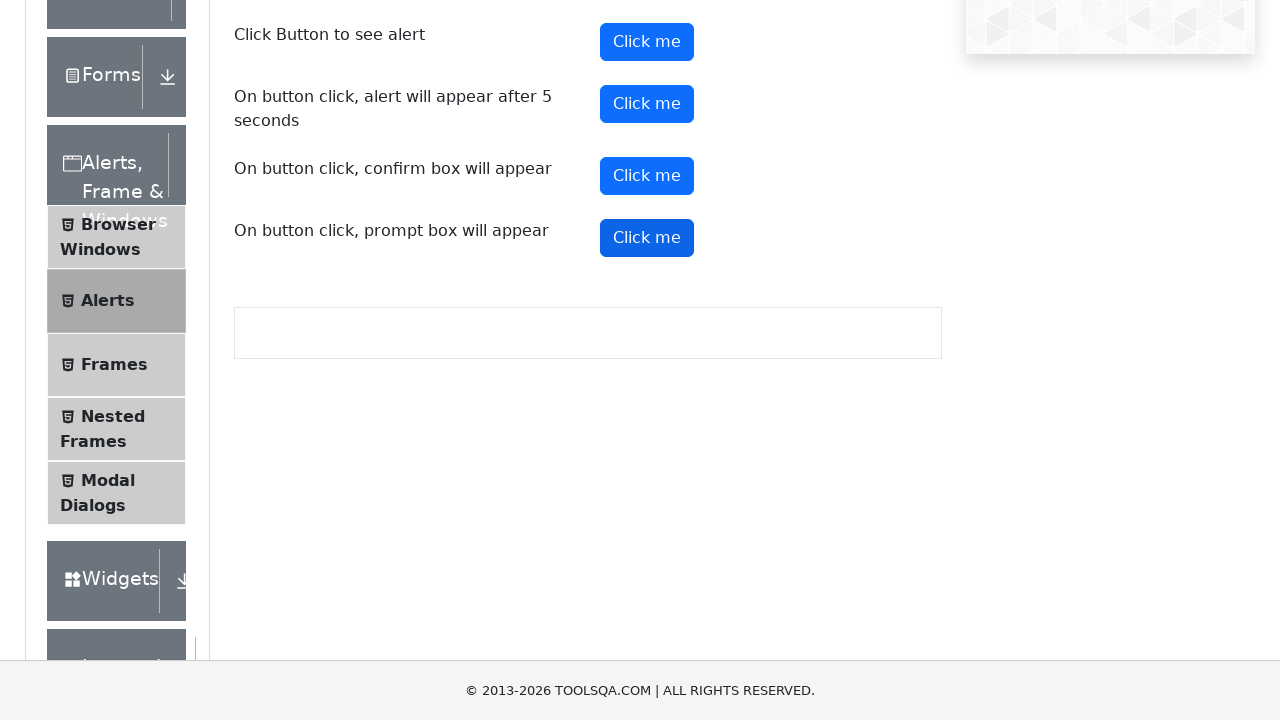

Set up dialog handler to accept prompt with text 'mahesh'
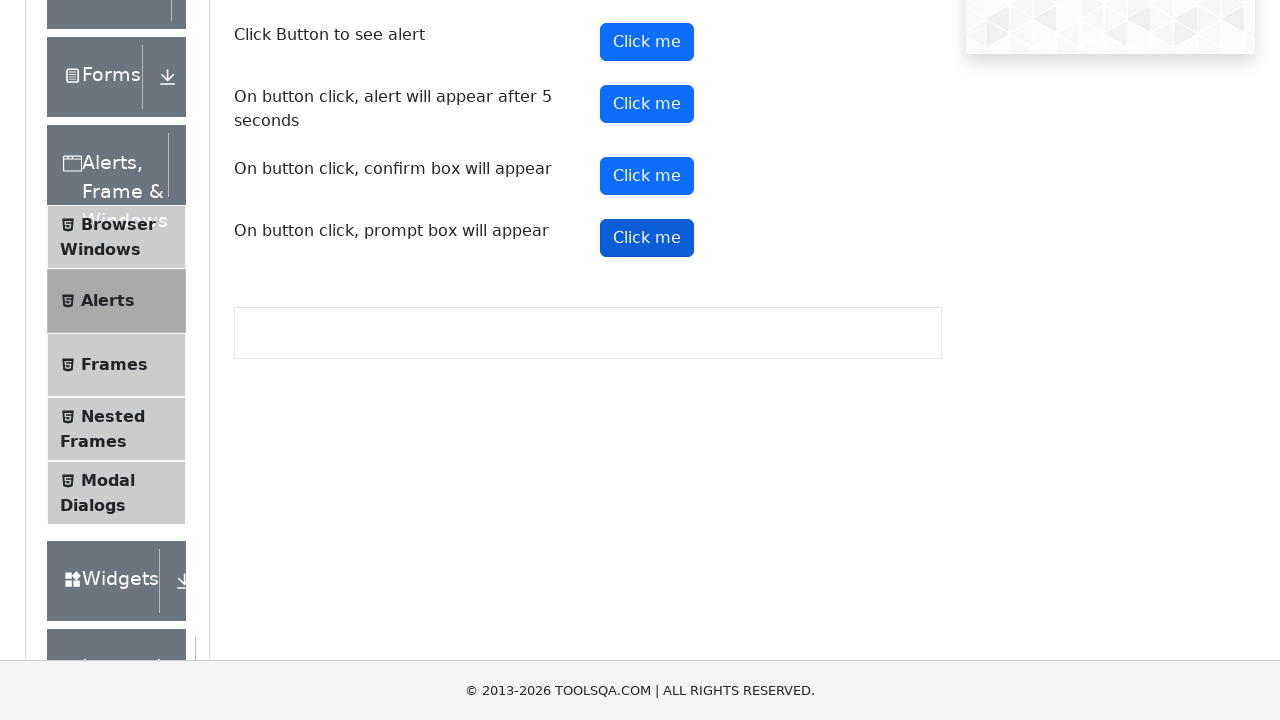

Clicked the prompt button to trigger the dialog that will be handled at (647, 238) on button#promtButton
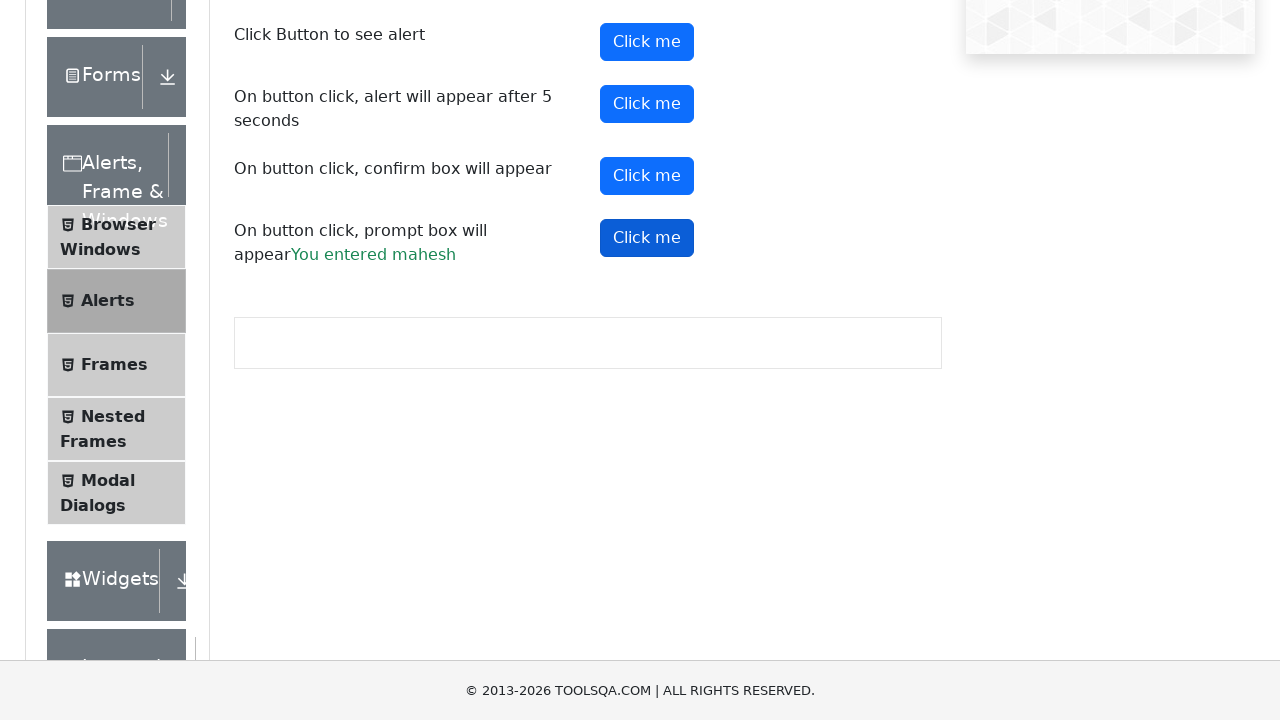

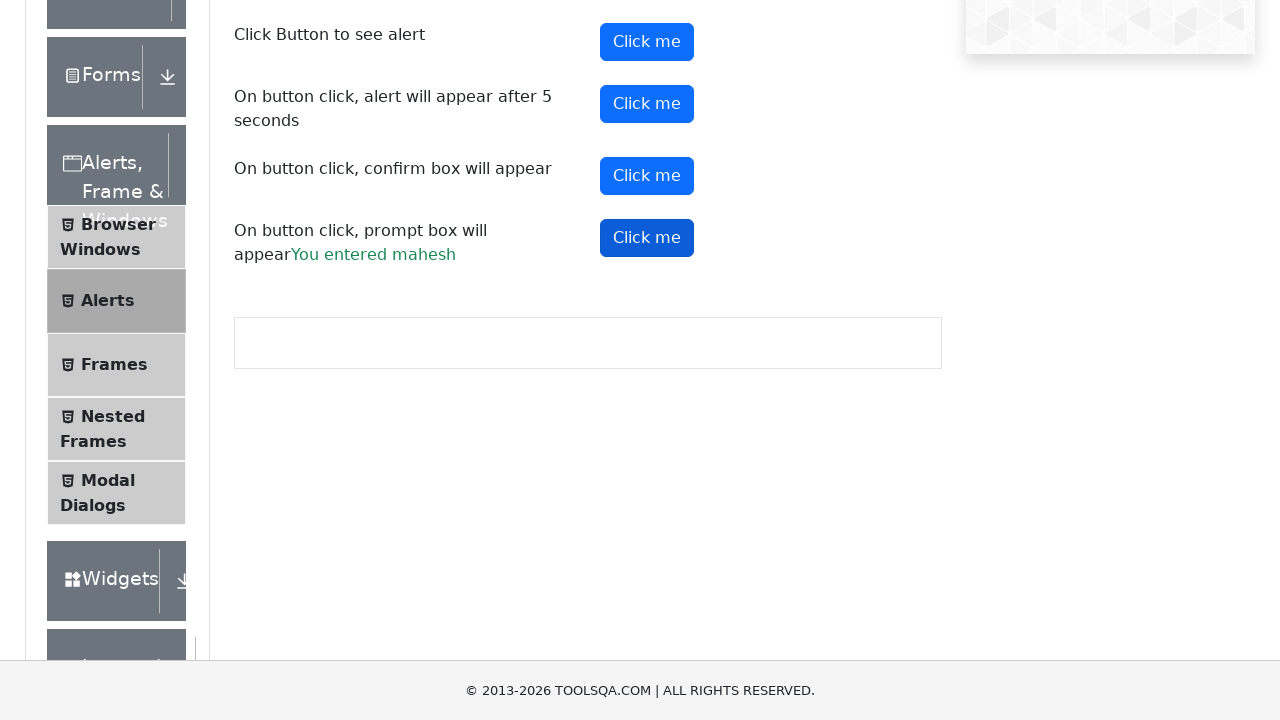